Tests opening new browser tabs and windows by clicking on links/buttons that trigger popups and verifying they open successfully.

Starting URL: https://rahulshettyacademy.com/AutomationPractice/

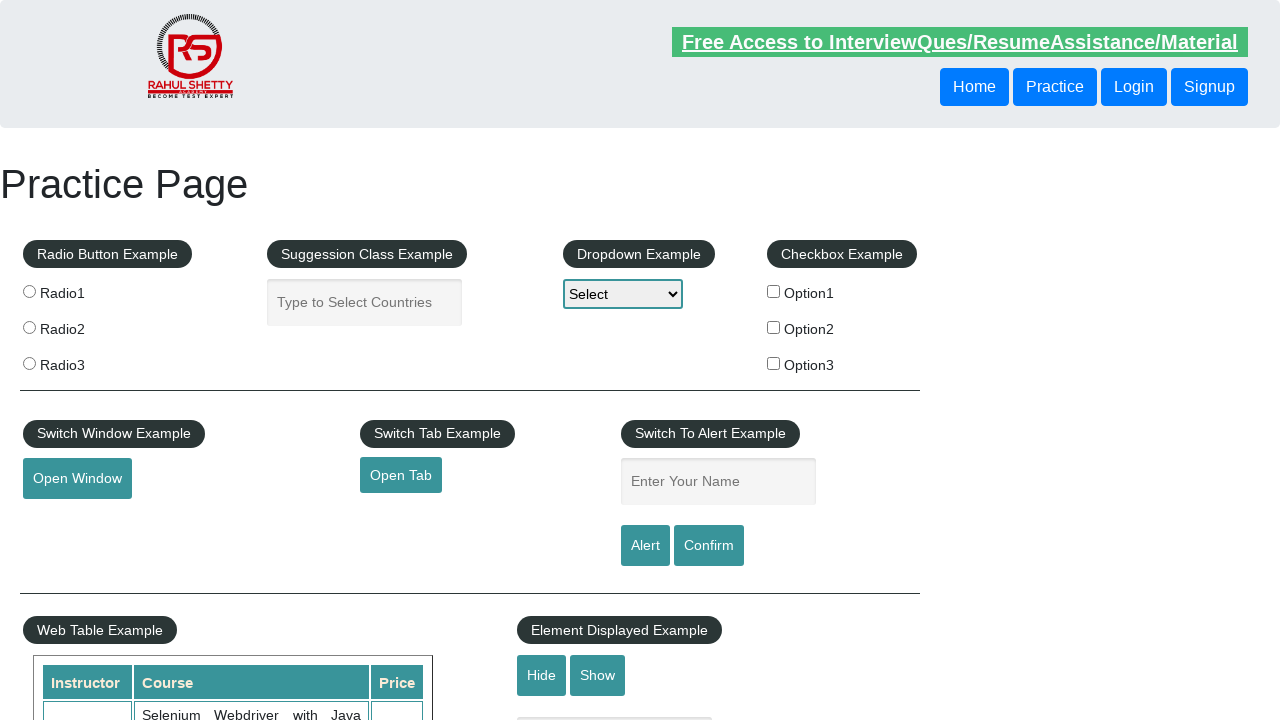

Clicked 'Open Tab' link to open new tab at (401, 475) on internal:role=link[name="Open Tab"i]
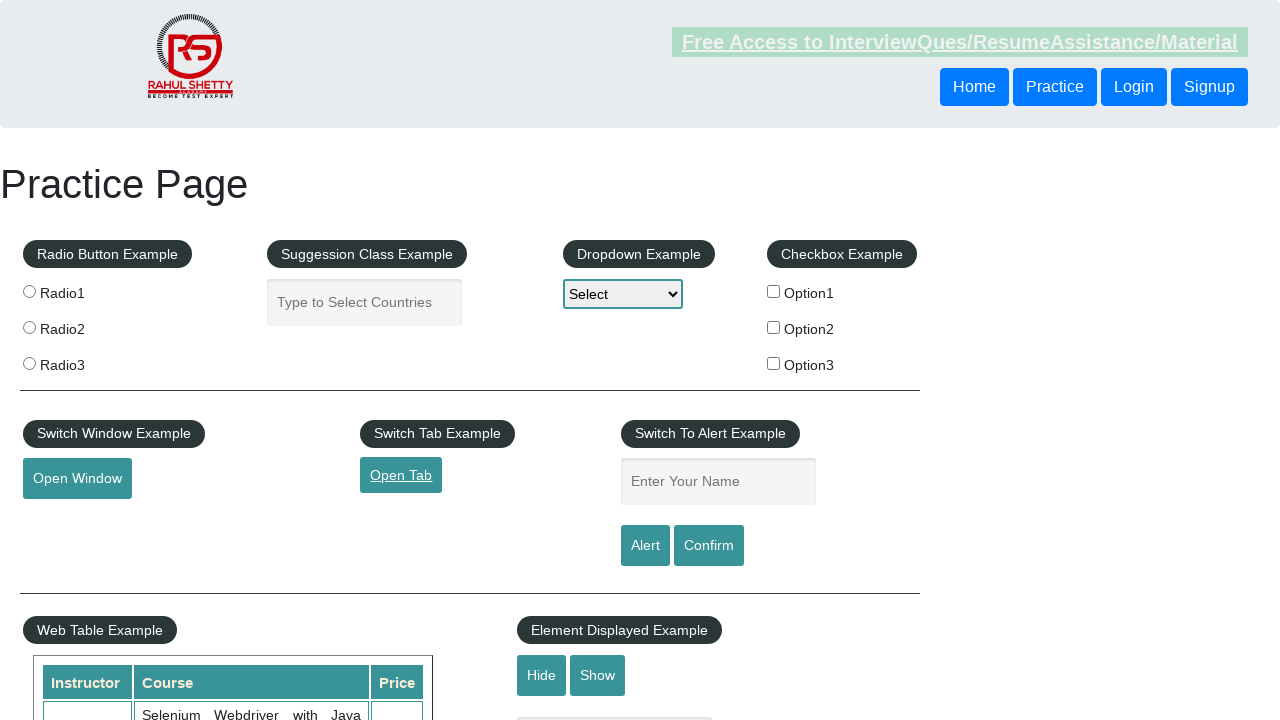

New tab popup captured
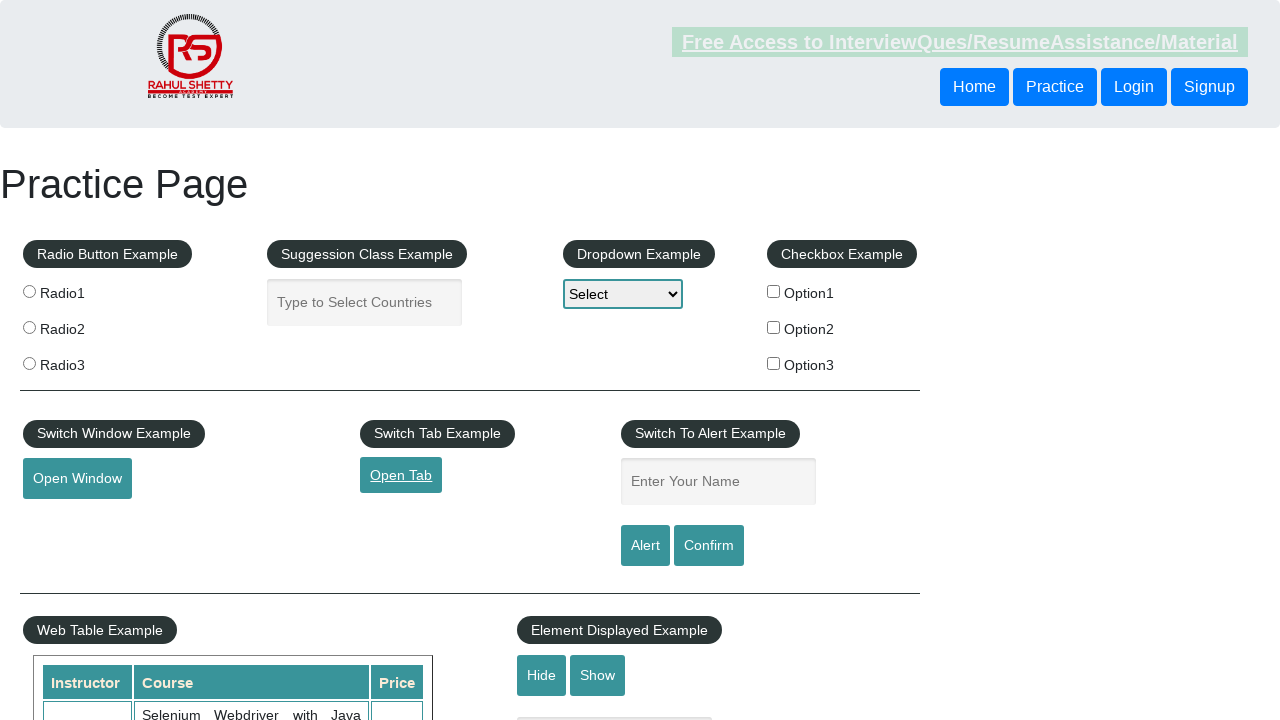

New tab finished loading
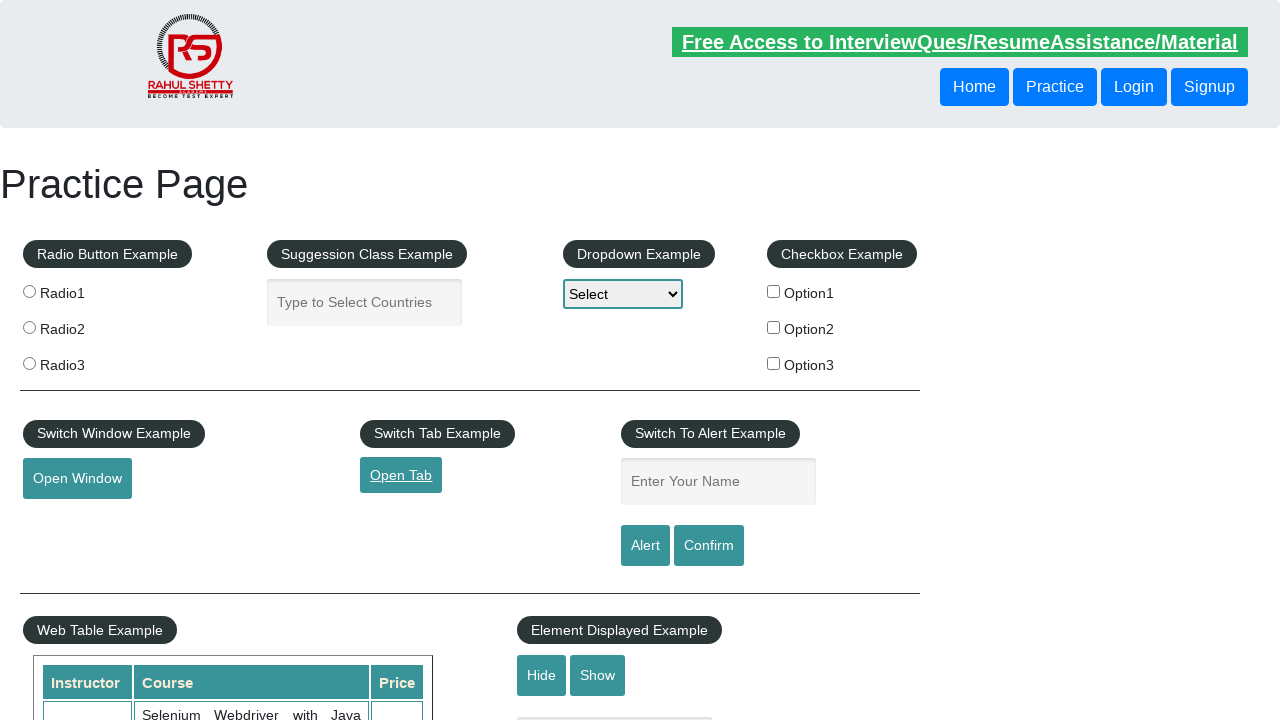

Clicked 'Open Window' button to open new window at (77, 479) on internal:role=button[name="Open Window"i]
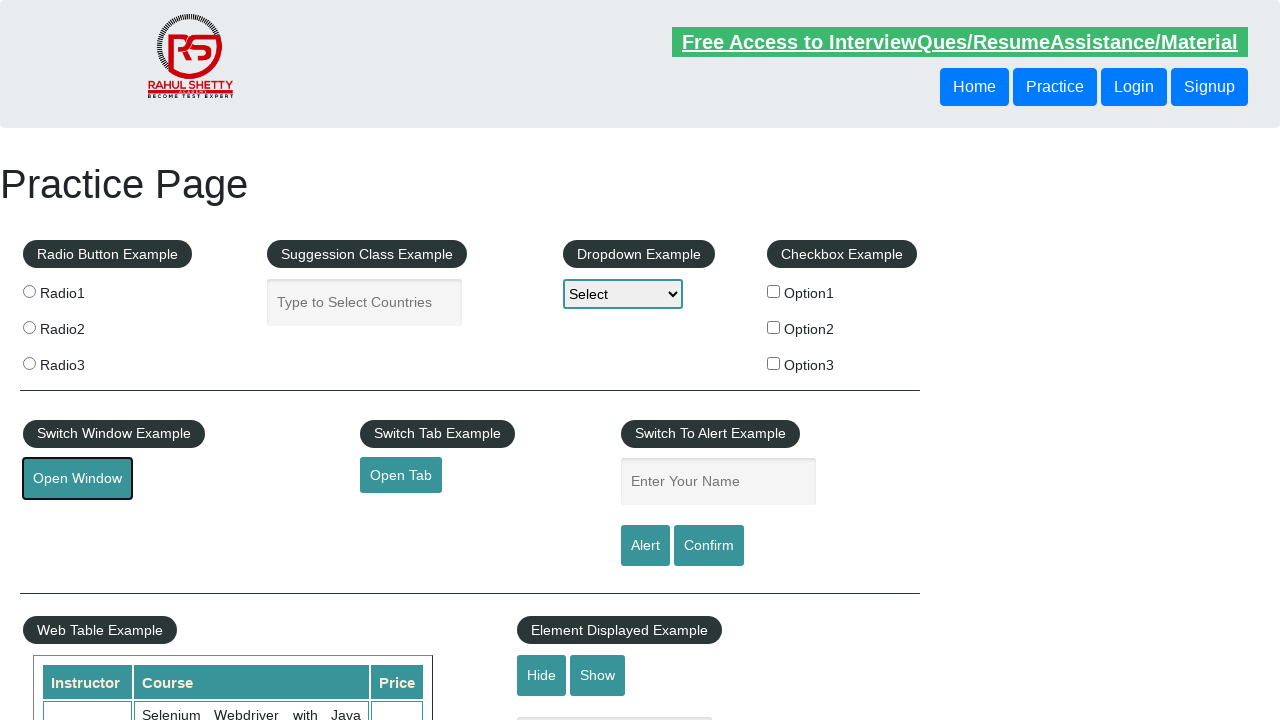

New window popup captured
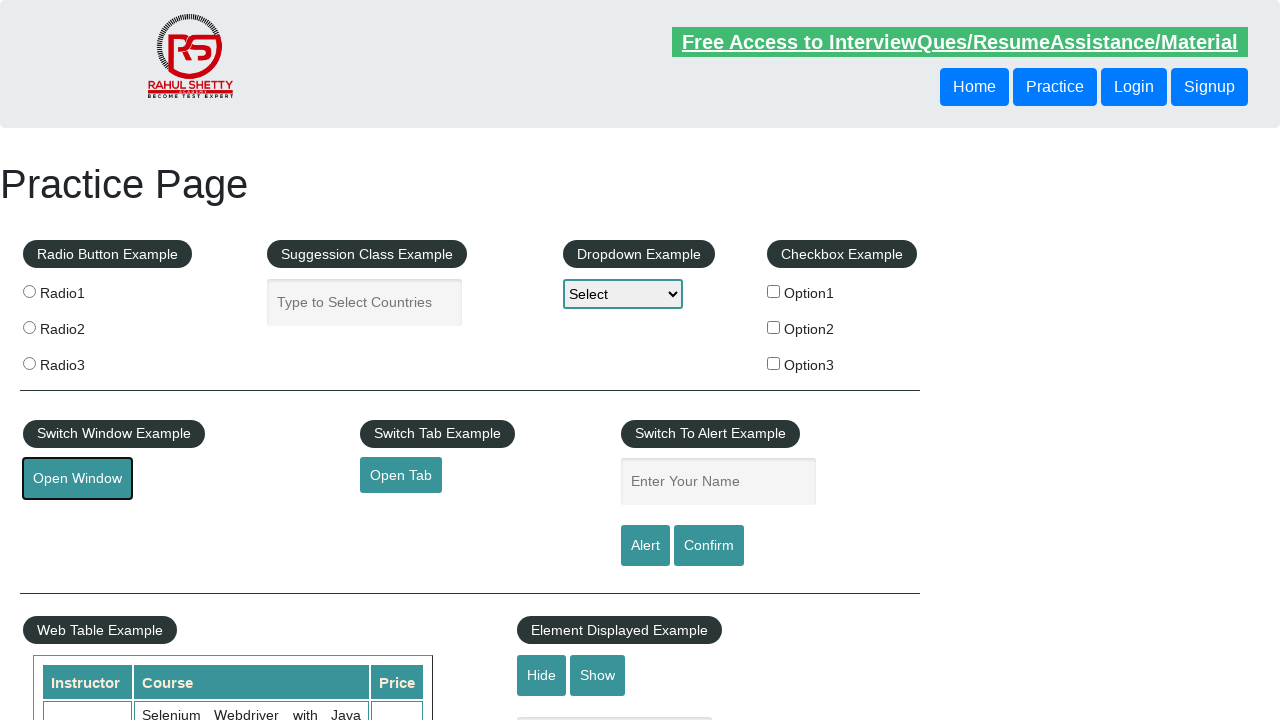

New window finished loading
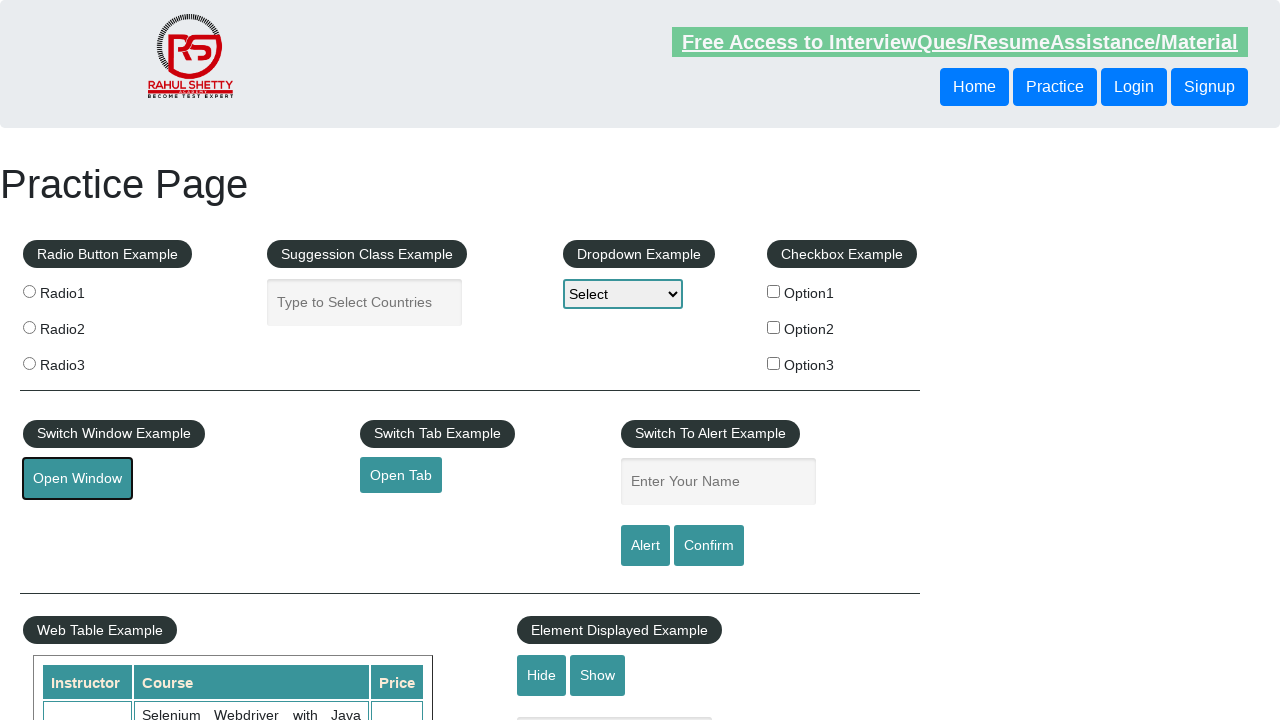

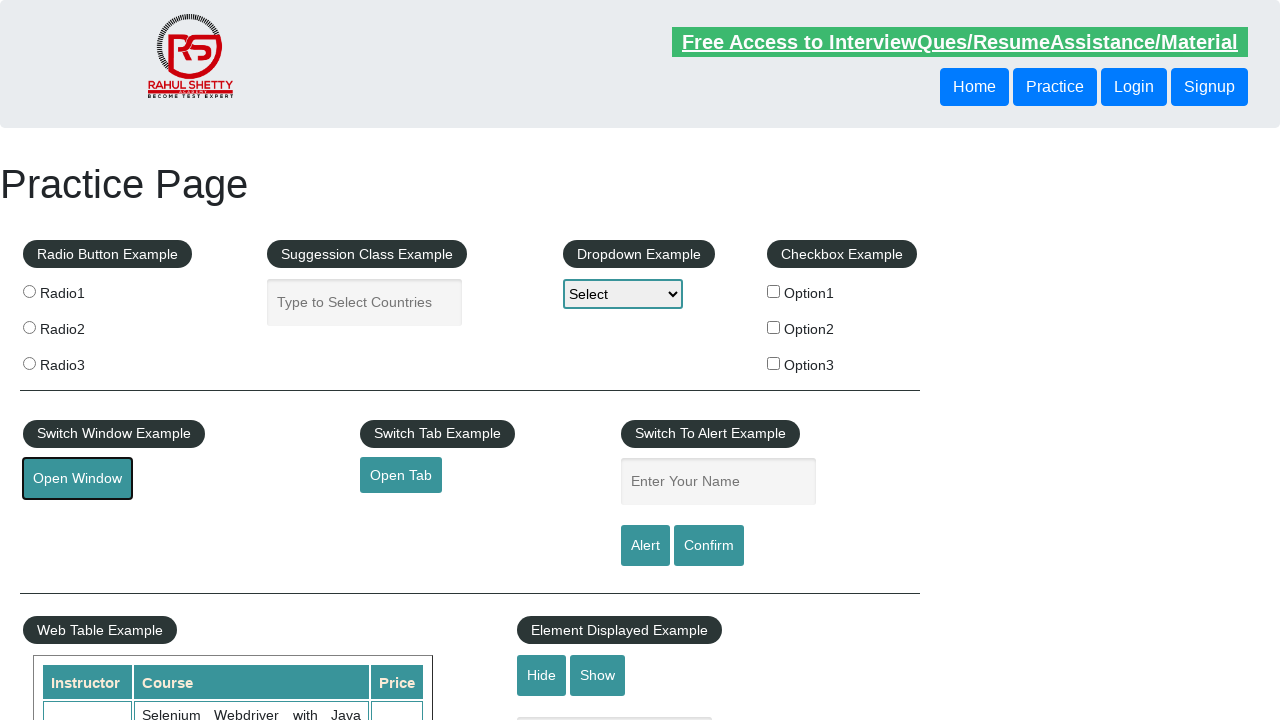